Tests e-commerce shop flow by searching for products (Beans, Carrot), adding them to cart, and verifying the cart contains the correct number of items

Starting URL: https://rahulshettyacademy.com/seleniumPractise/#/

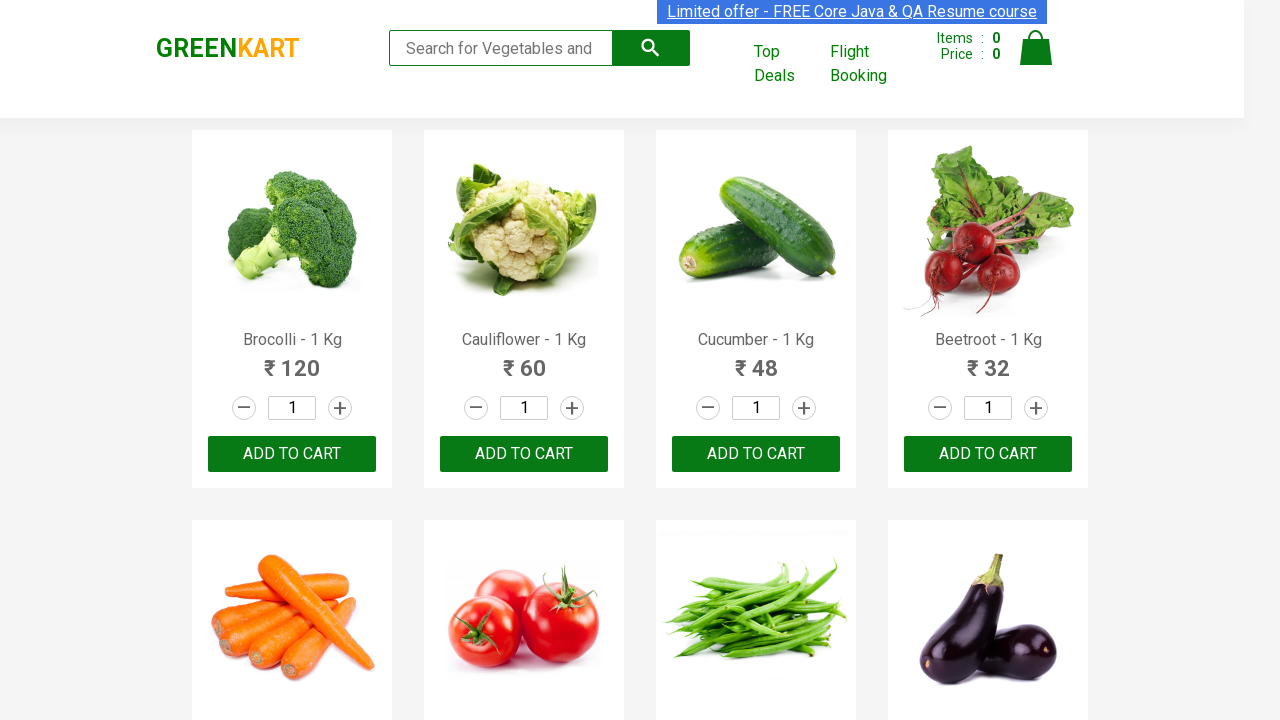

Filled search field with 'Beans' on .search-keyword
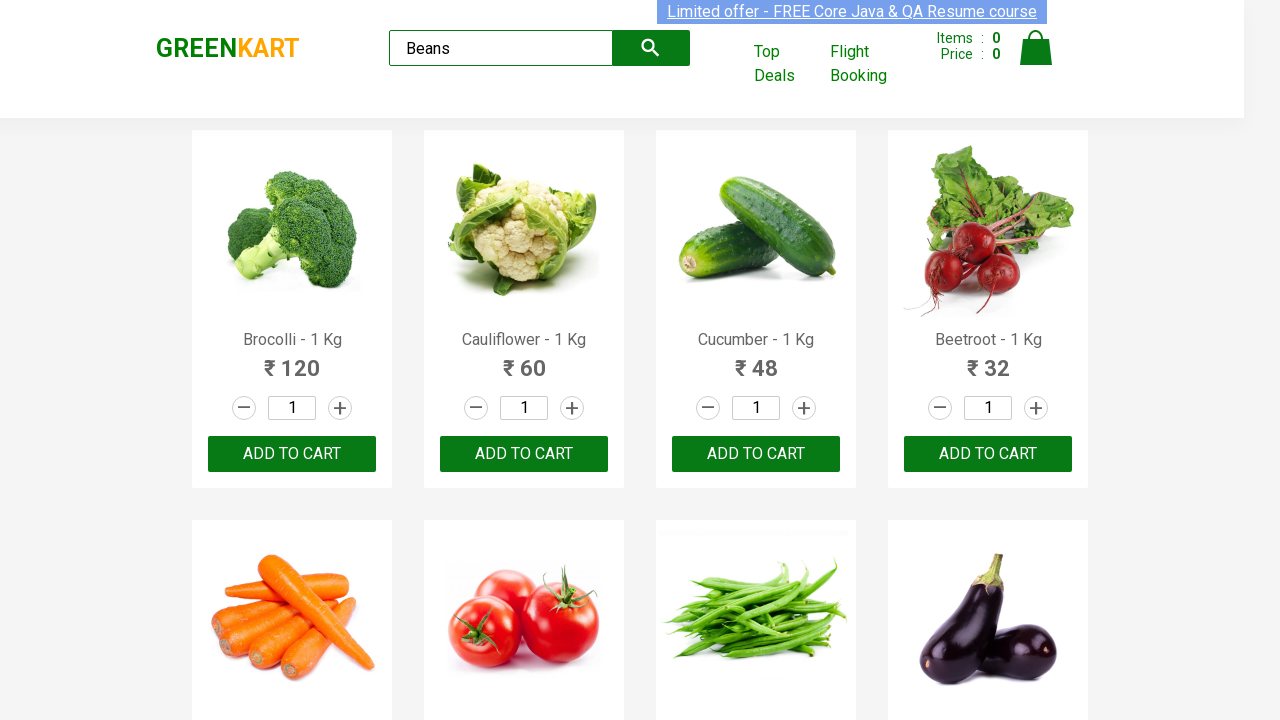

Waited 1000ms for search results to load
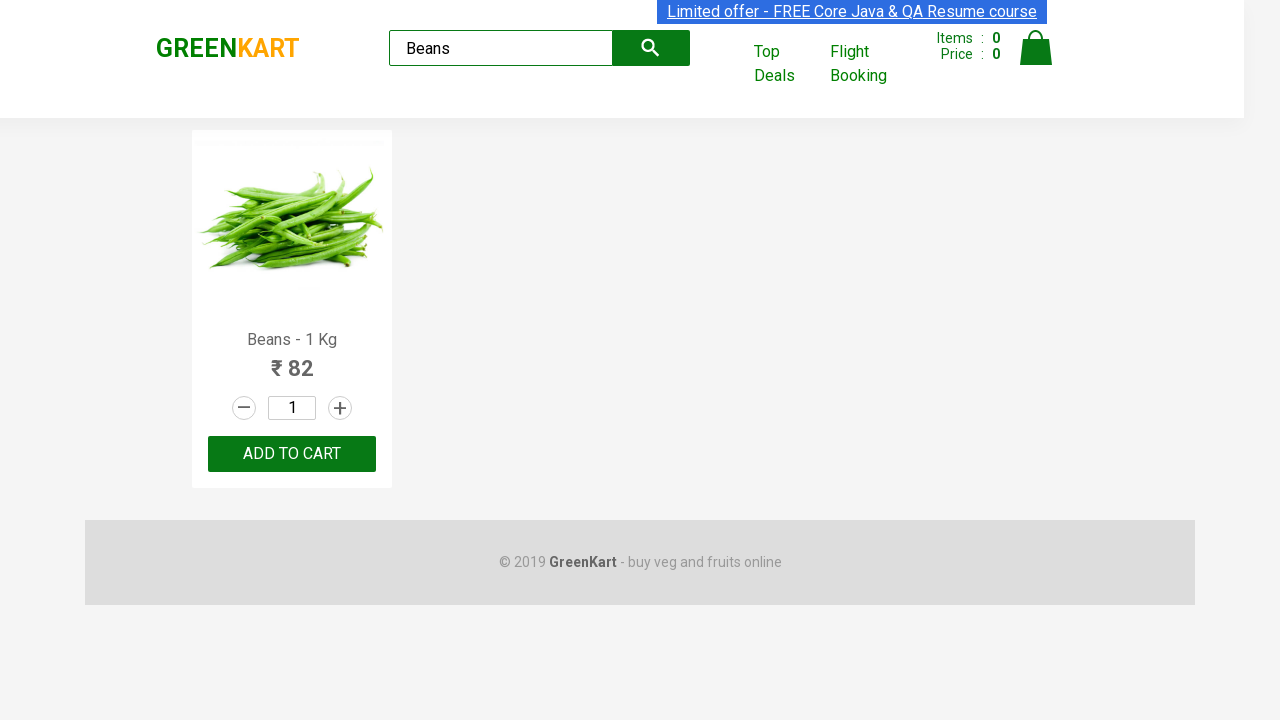

Verified Beans product is displayed
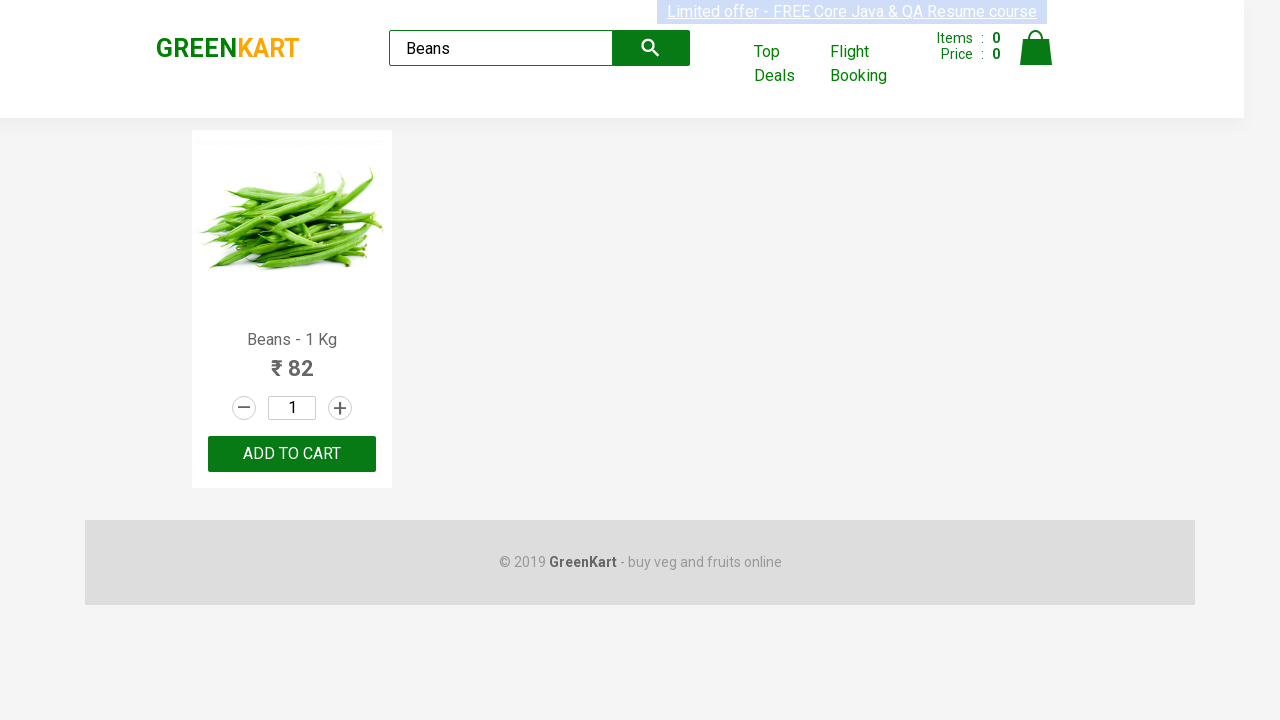

Clicked ADD TO CART button for Beans at (292, 454) on .product button:has-text('ADD TO CART')
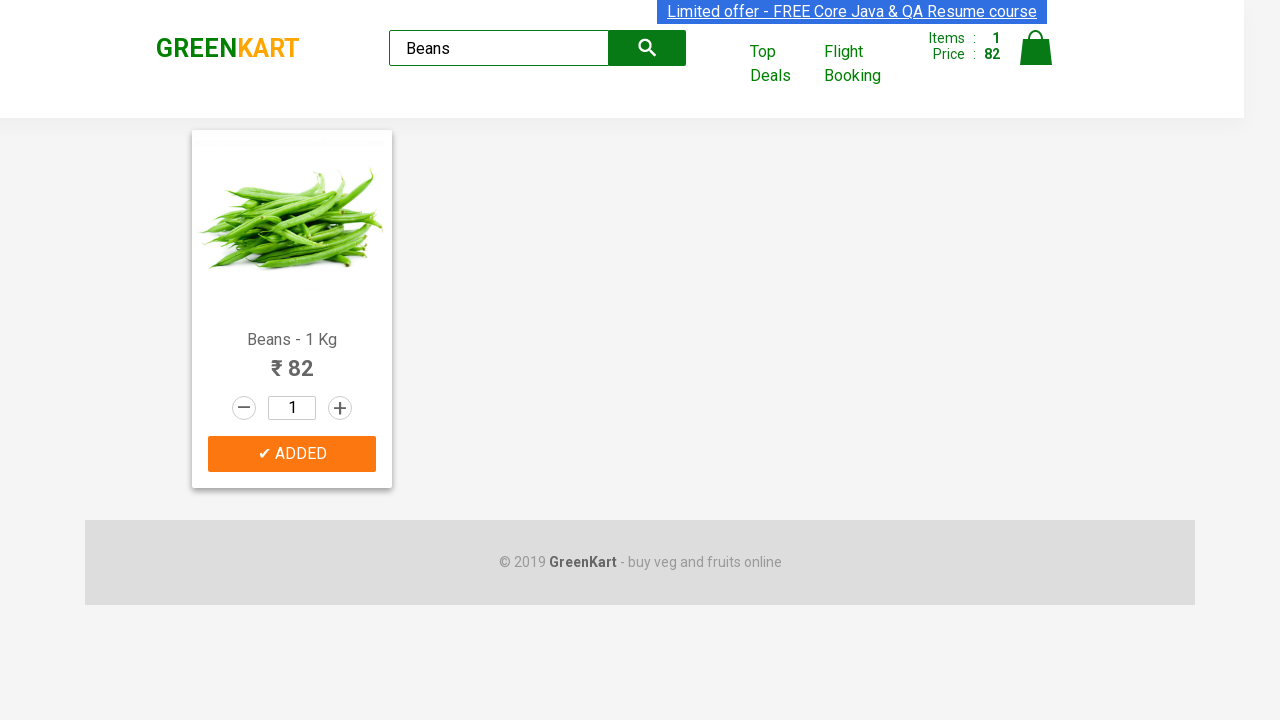

Cleared search field on .search-keyword
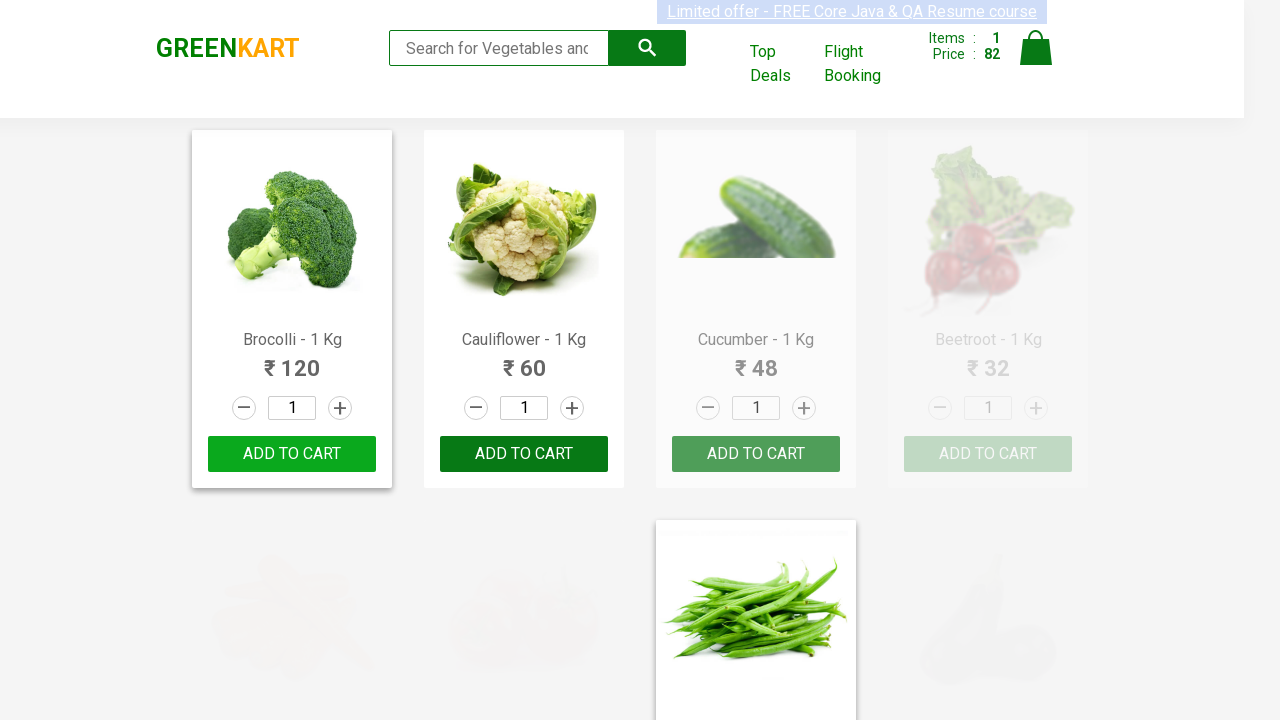

Filled search field with 'carrot' on .search-keyword
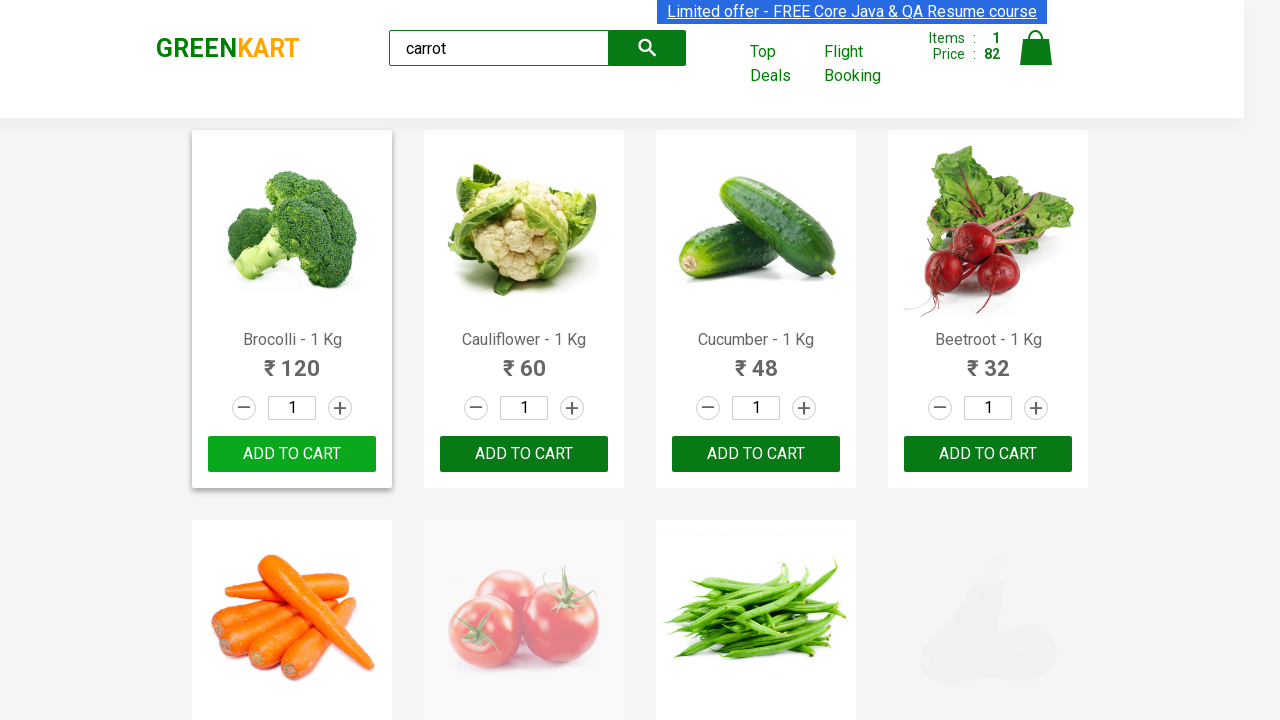

Waited 1000ms for carrot search results to load
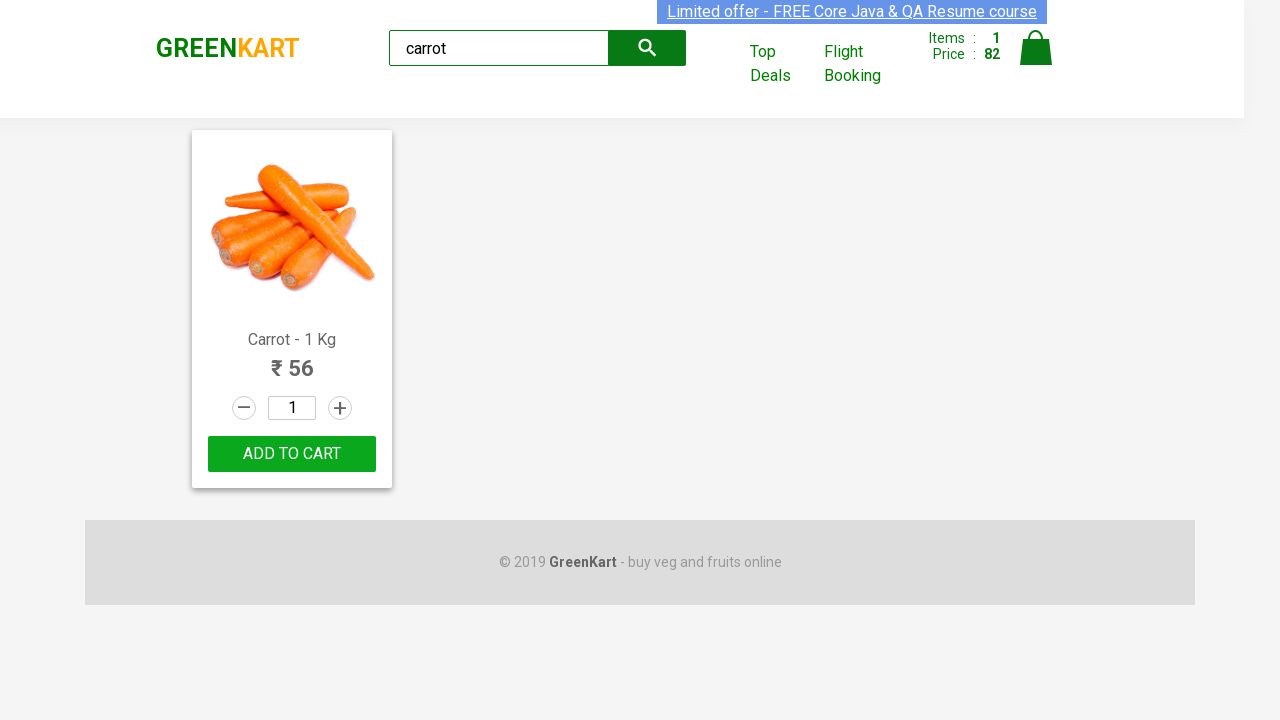

Verified Carrot product is displayed
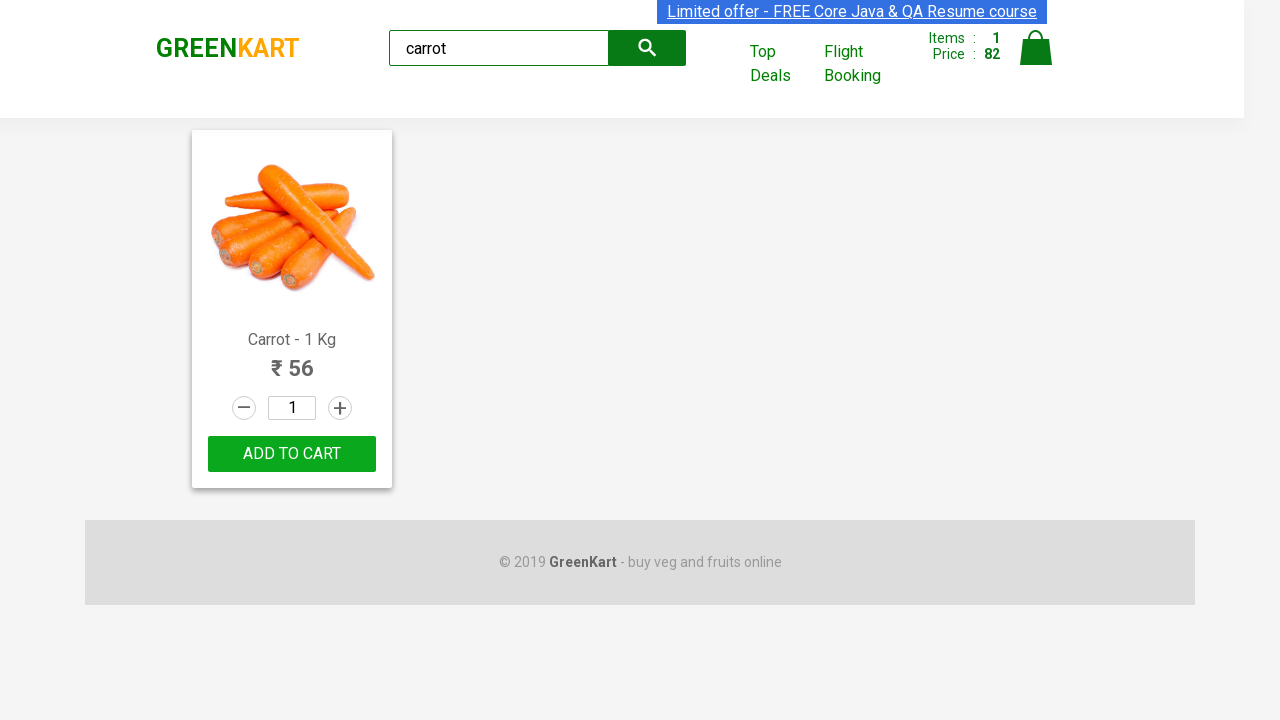

Clicked ADD TO CART button for Carrot at (292, 454) on .product button:has-text('ADD TO CART')
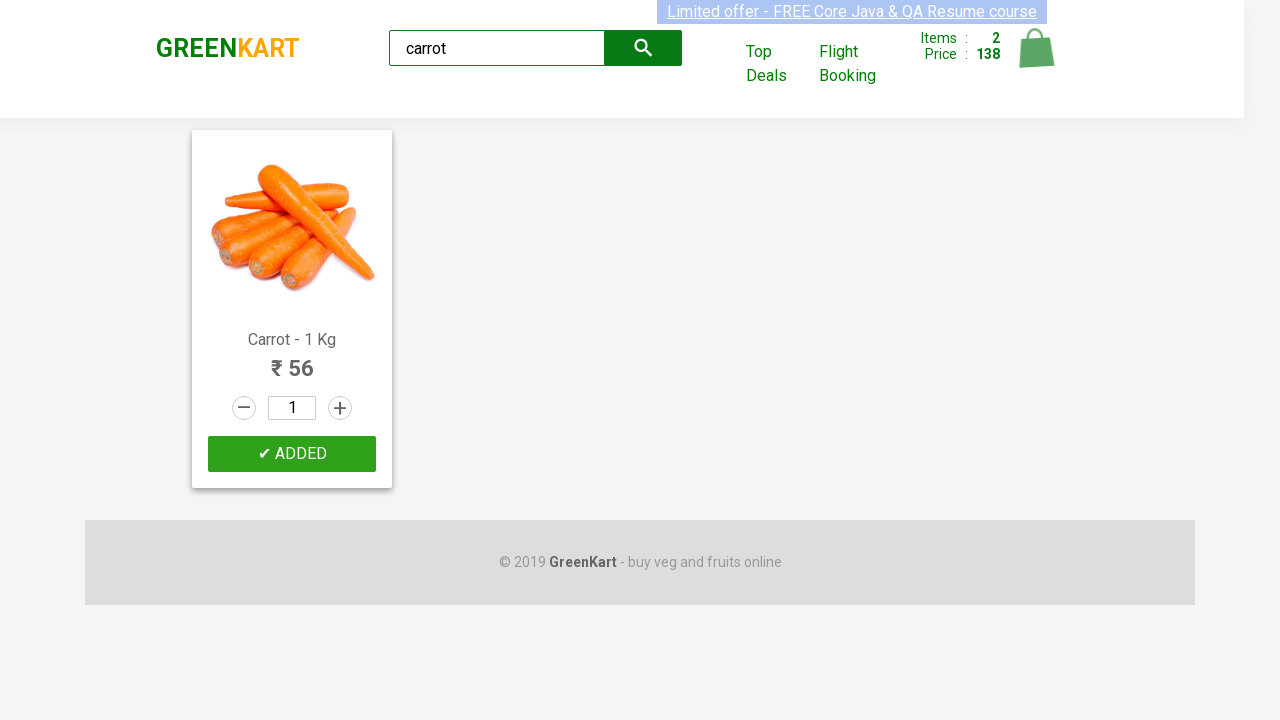

Clicked cart icon to view cart at (1036, 59) on .cart-icon
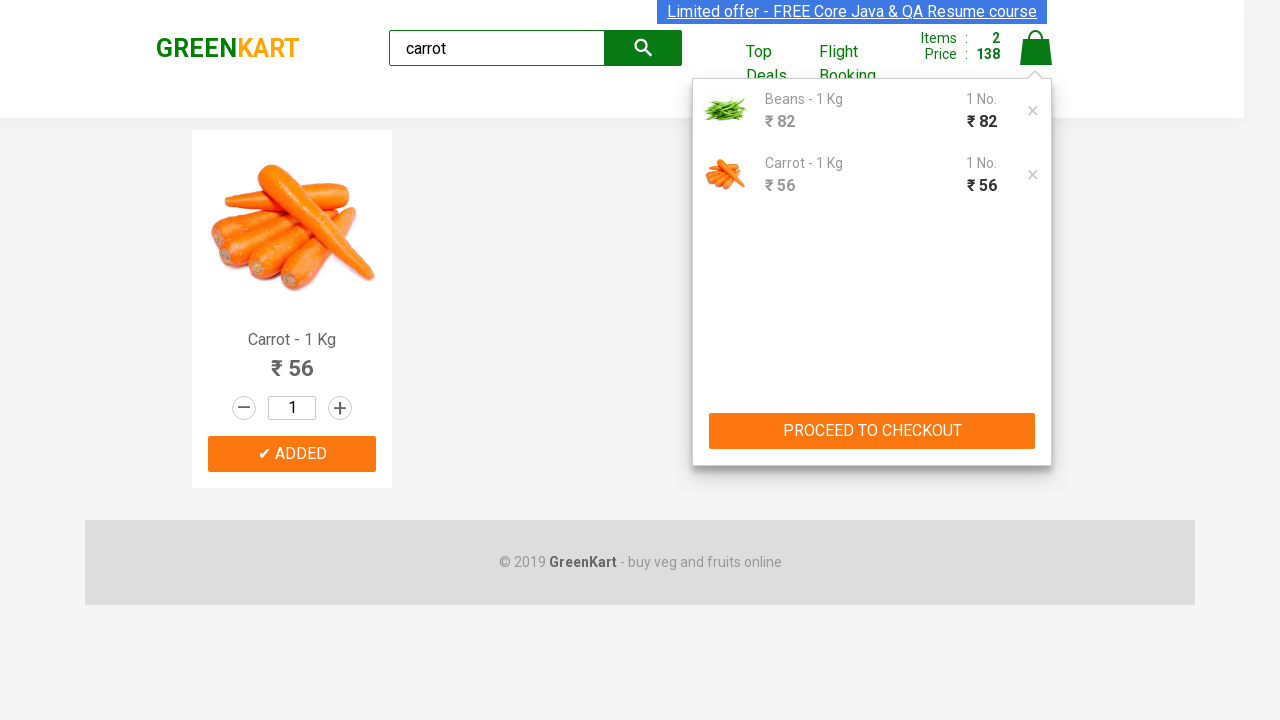

Waited 500ms for cart page to load
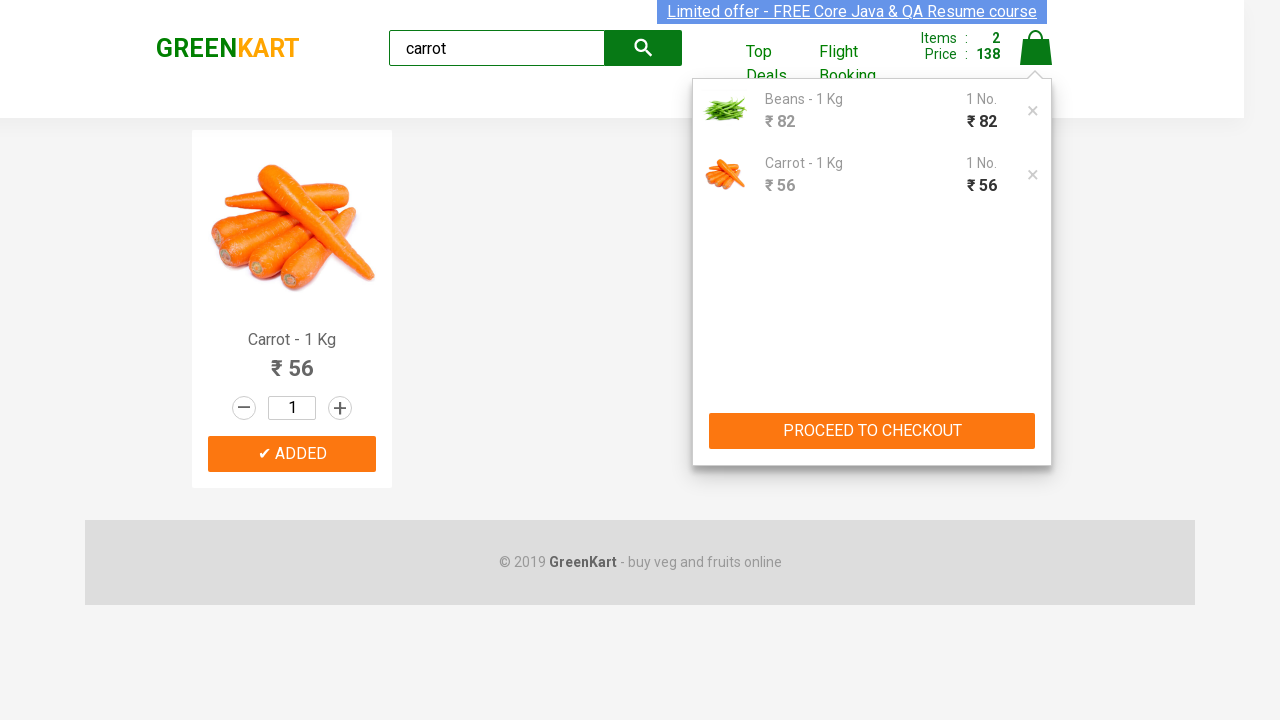

Verified cart contains 2 items (Beans and Carrot)
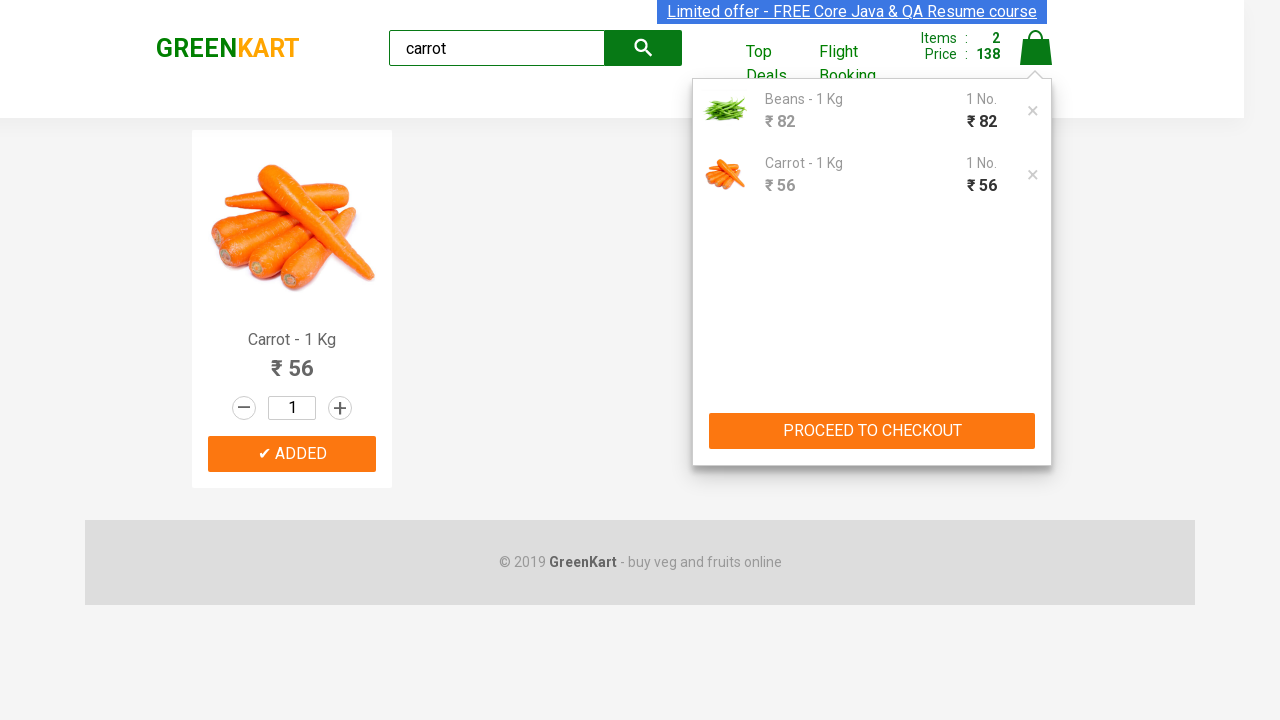

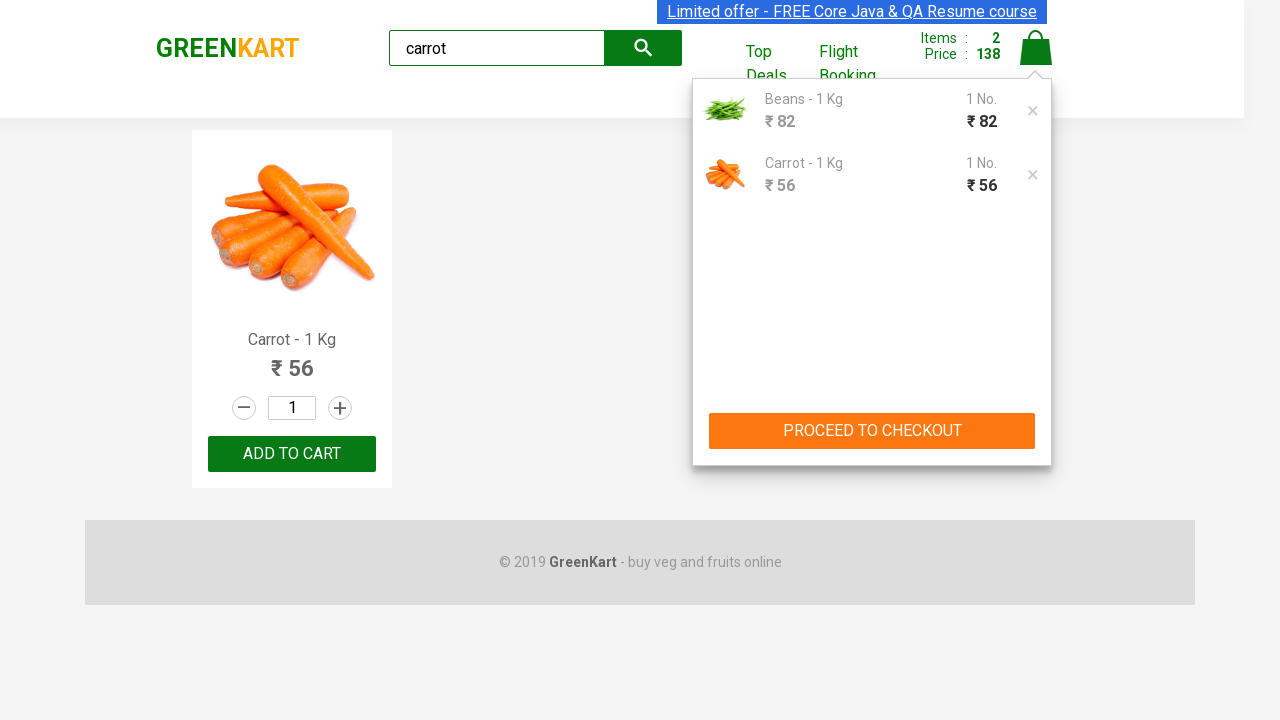